Navigates to YouTube homepage to verify it loads successfully

Starting URL: https://www.youtube.com

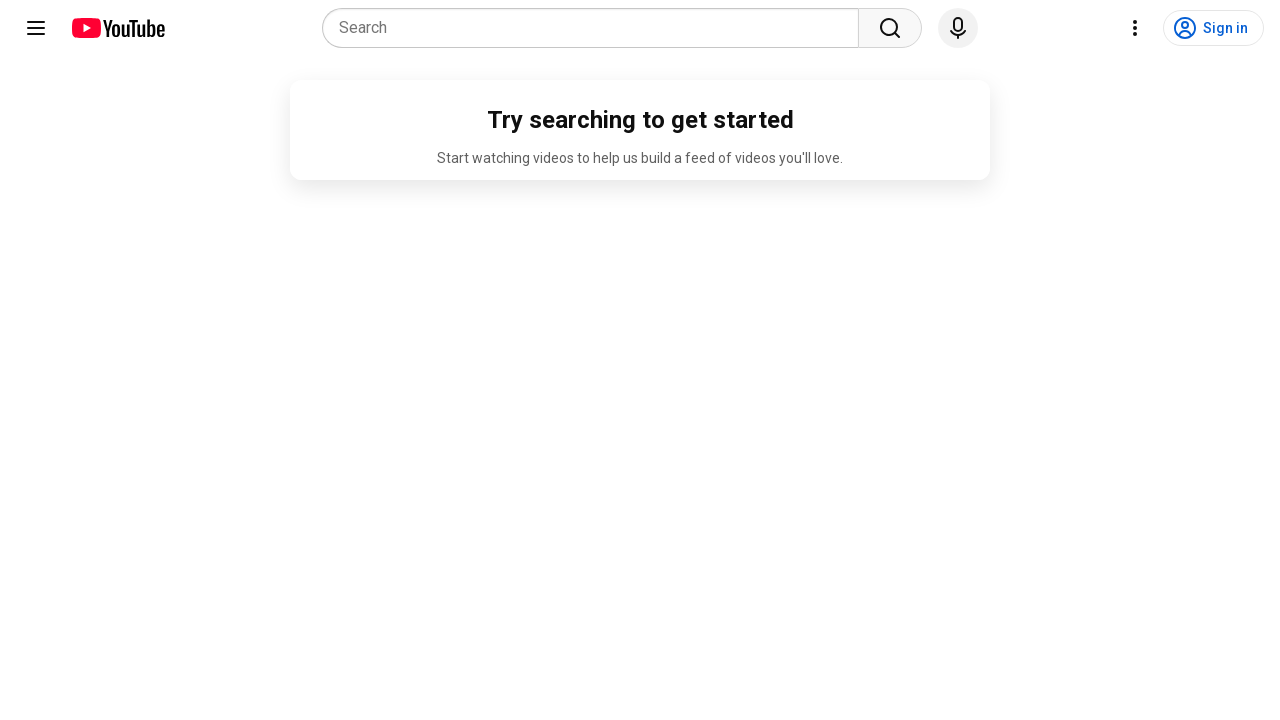

Navigated to YouTube homepage
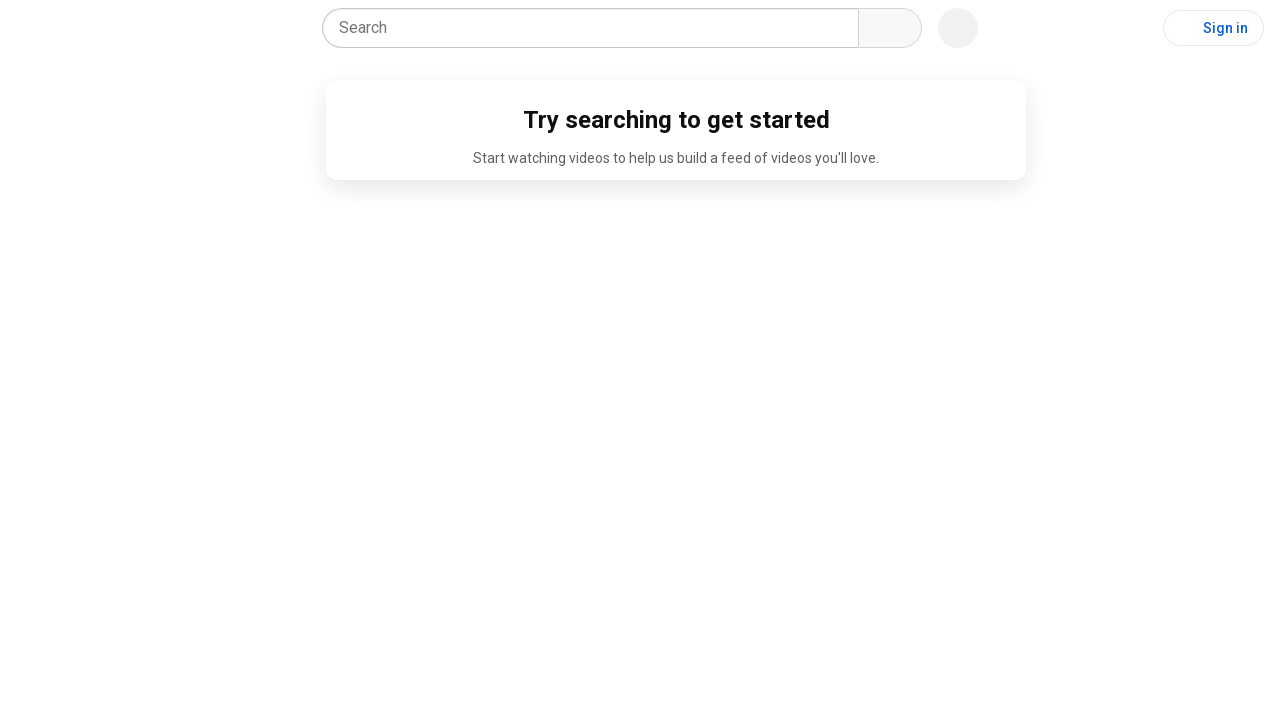

YouTube homepage loaded successfully
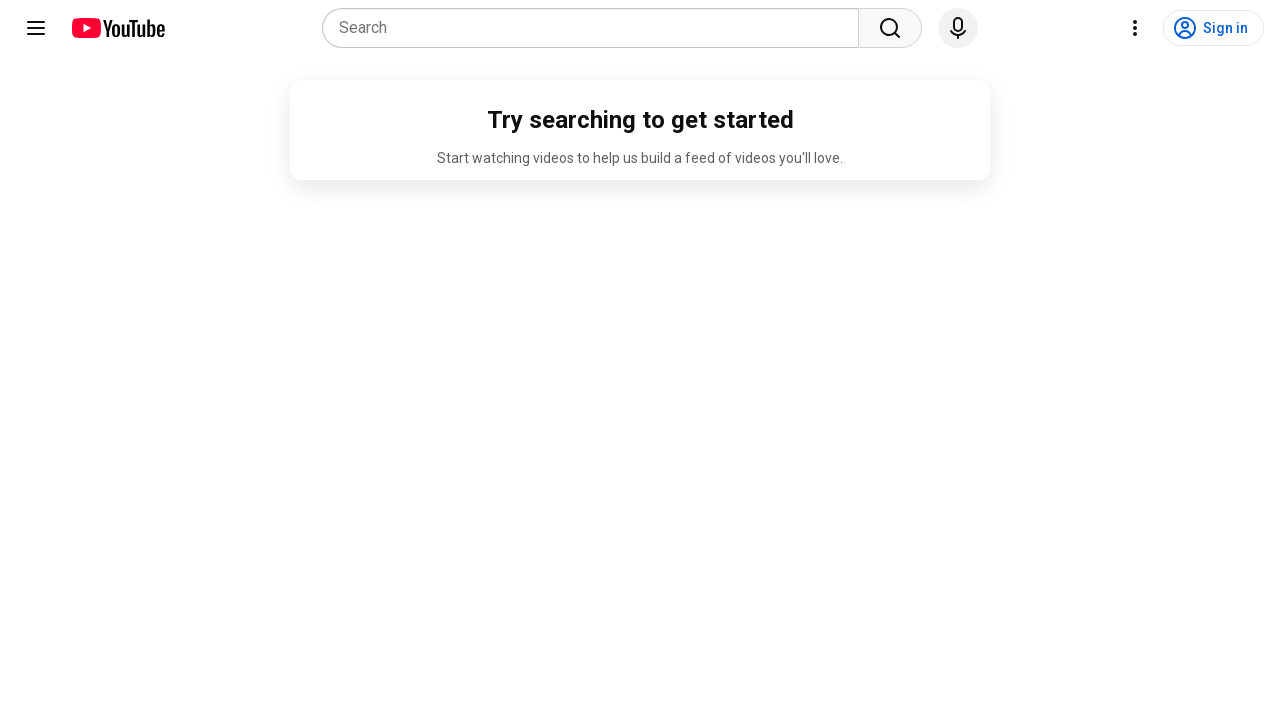

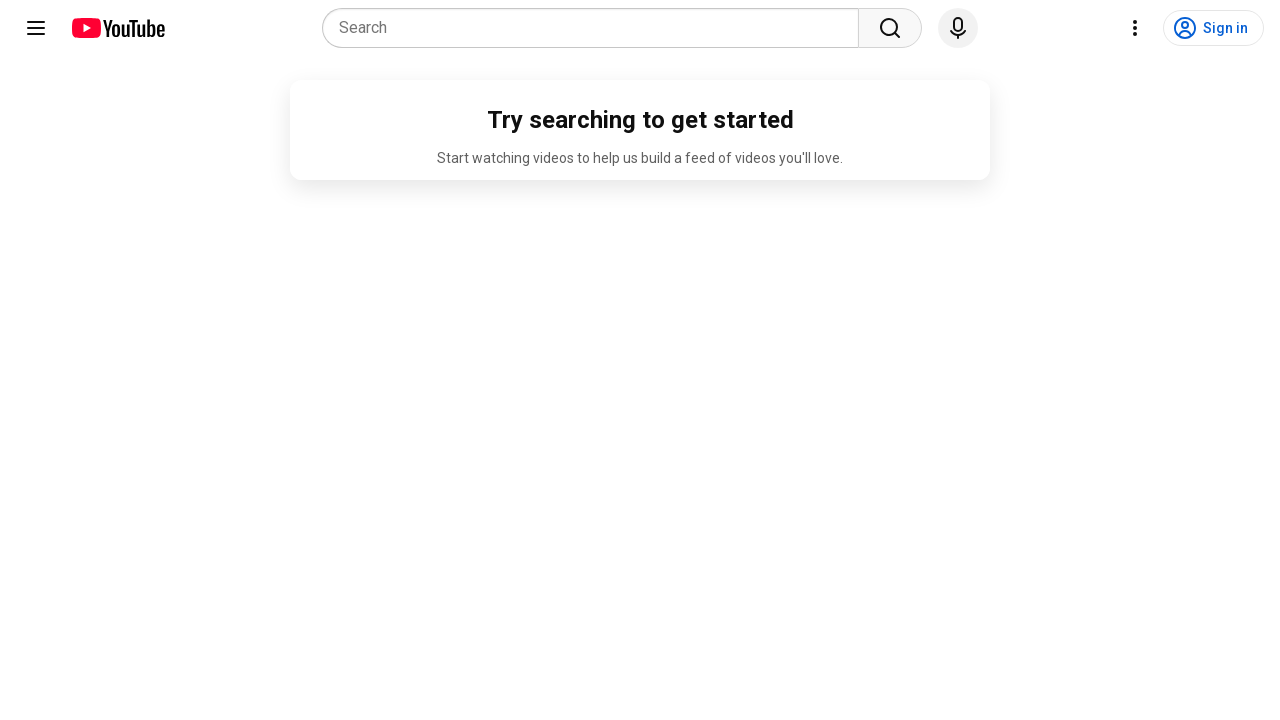